Tests multi-select functionality by selecting multiple options from a select dropdown using keyboard modifiers

Starting URL: https://demoqa.com/select-menu

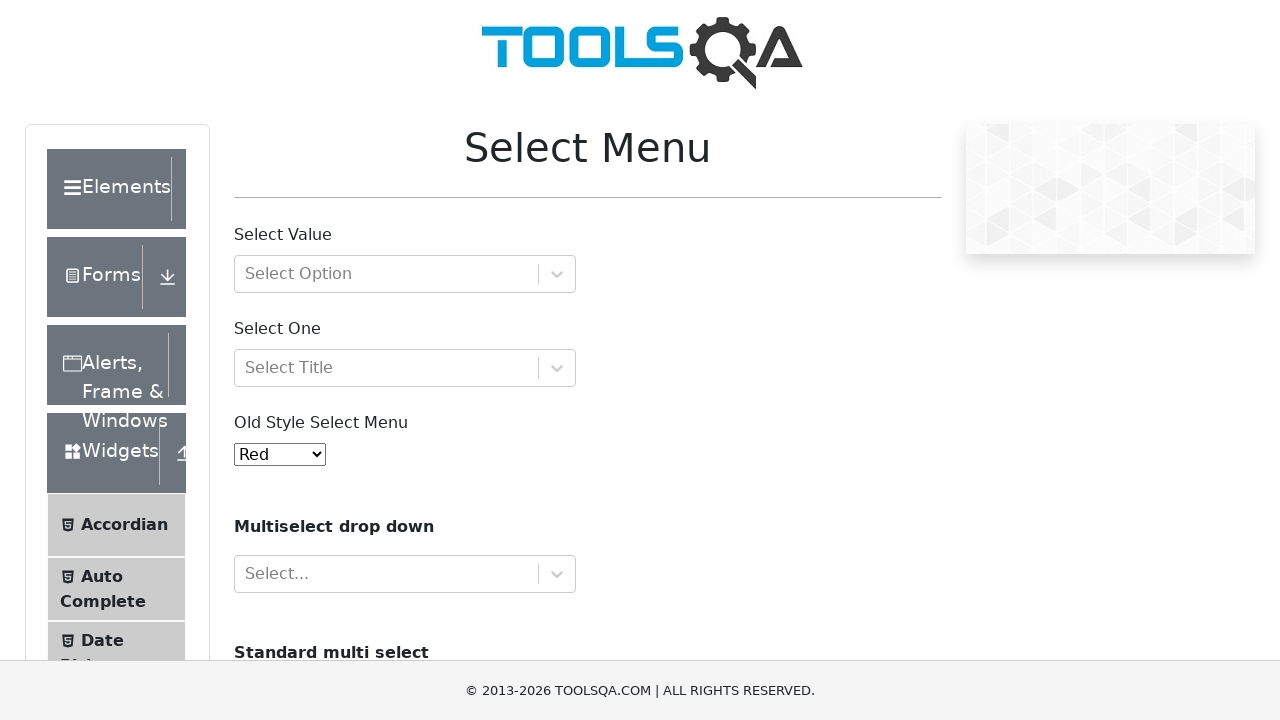

Located the multi-select dropdown element with id 'cars'
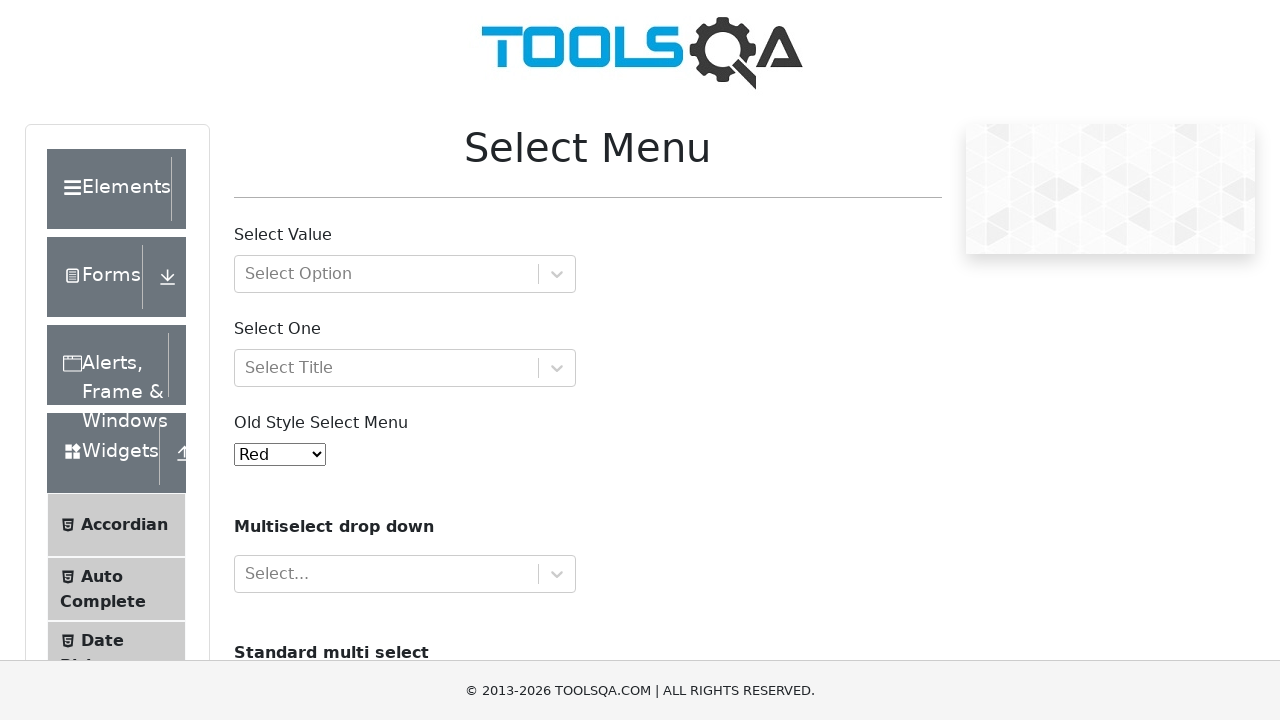

Retrieved all option elements from the dropdown
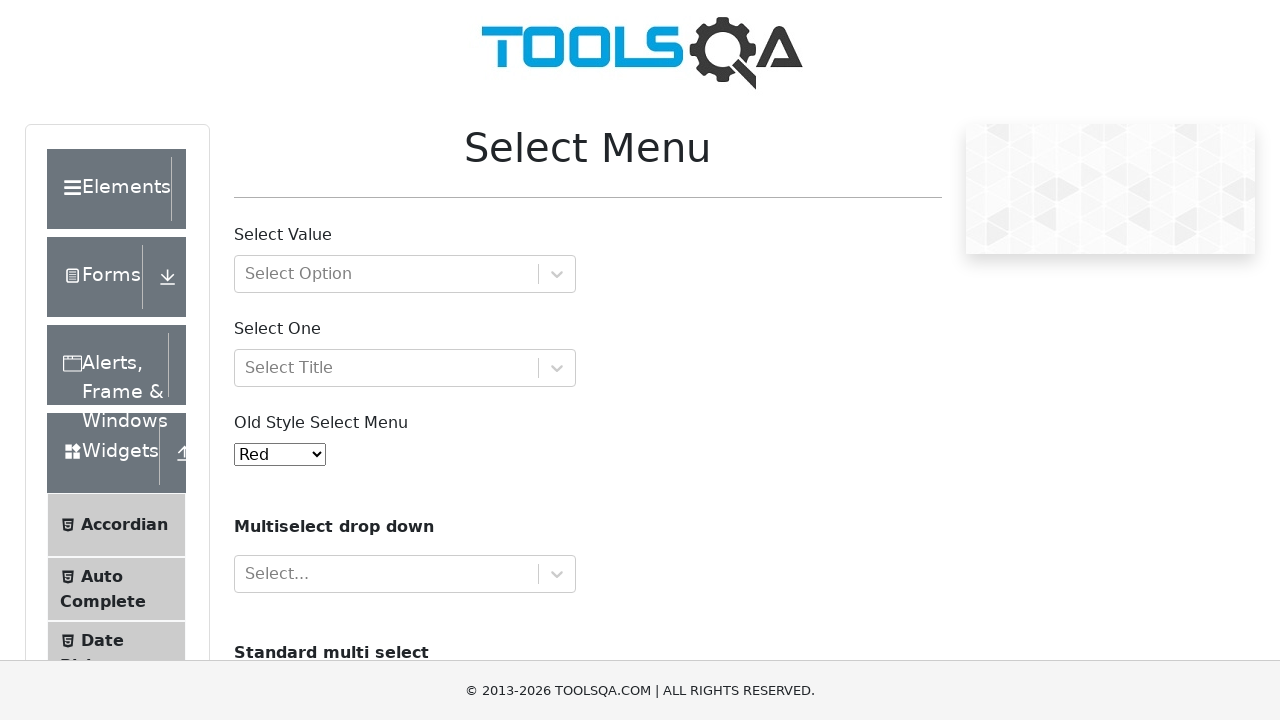

Clicked first option to select it at (258, 360) on select#cars >> option >> nth=0
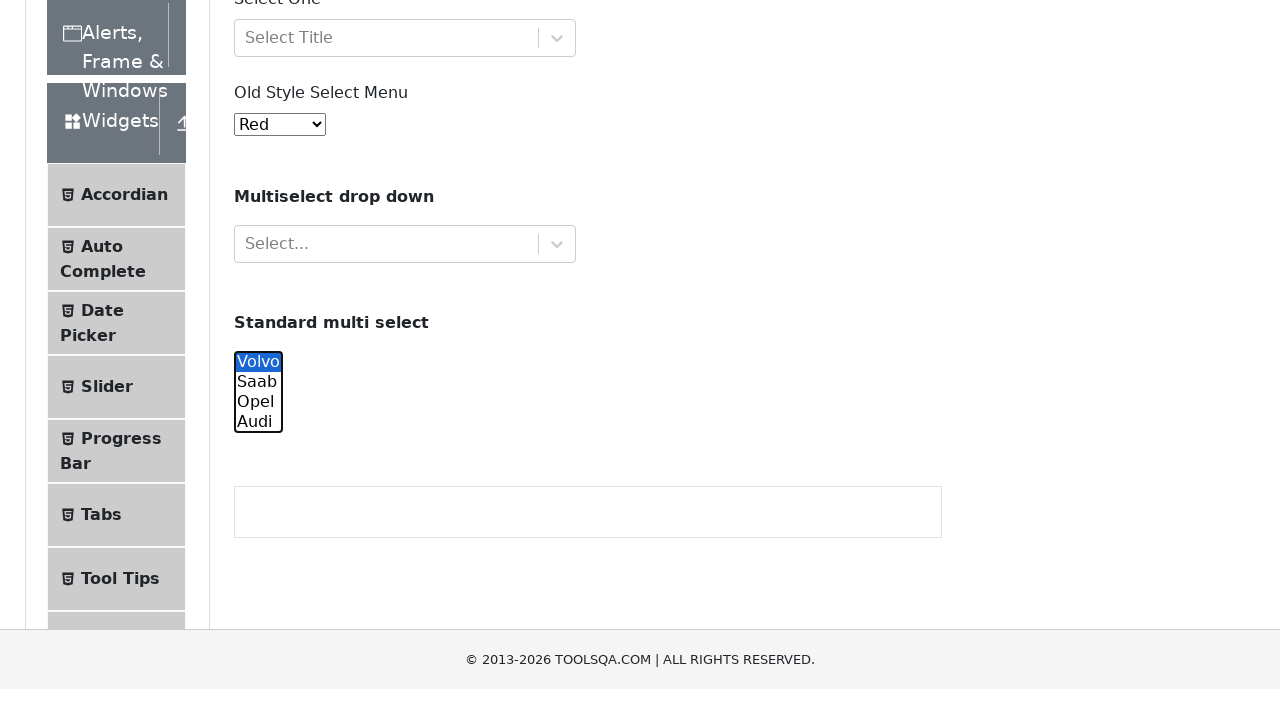

Pressed Control key down to enable multi-select mode
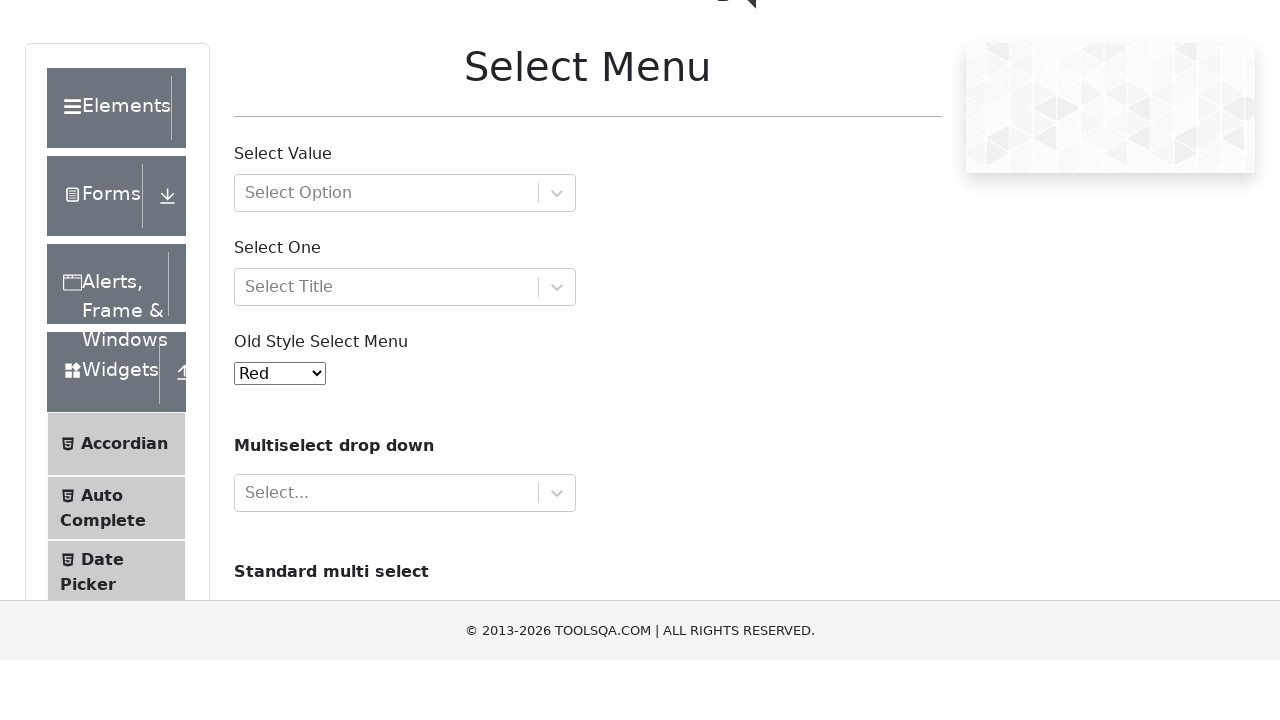

Clicked third option while holding Control to add it to selection at (258, 360) on select#cars >> option >> nth=2
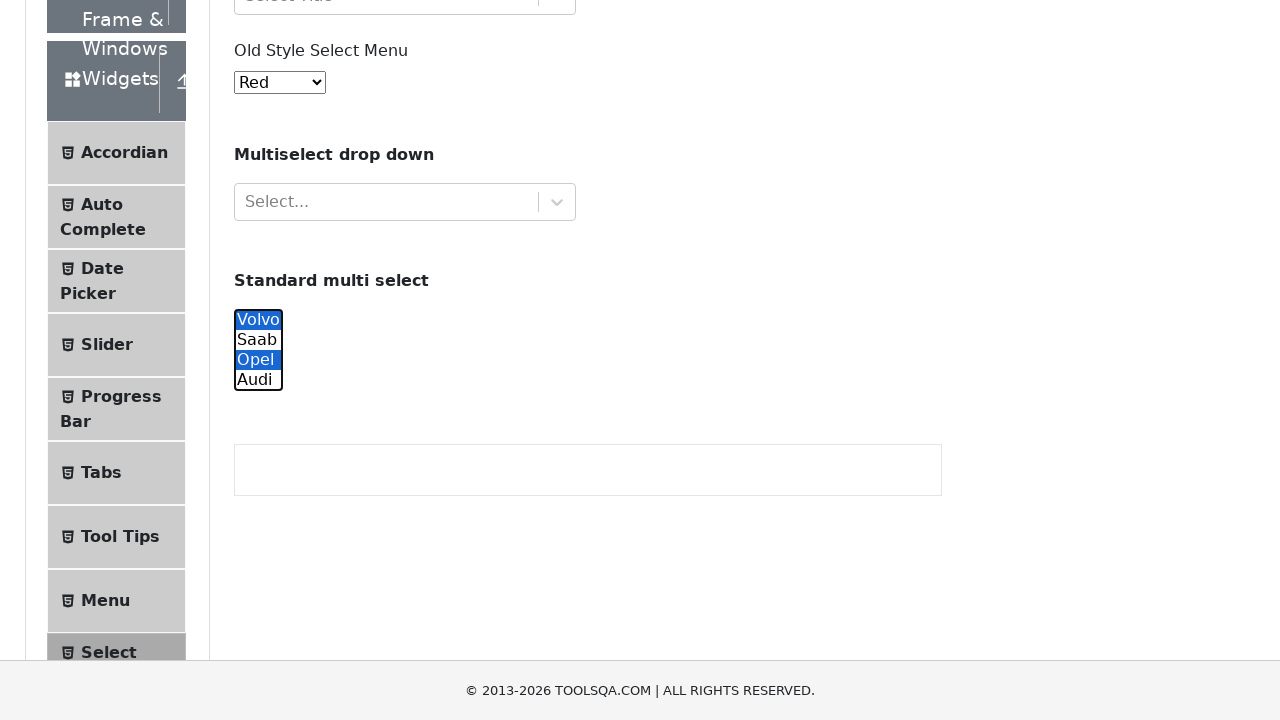

Released Control key to exit multi-select mode
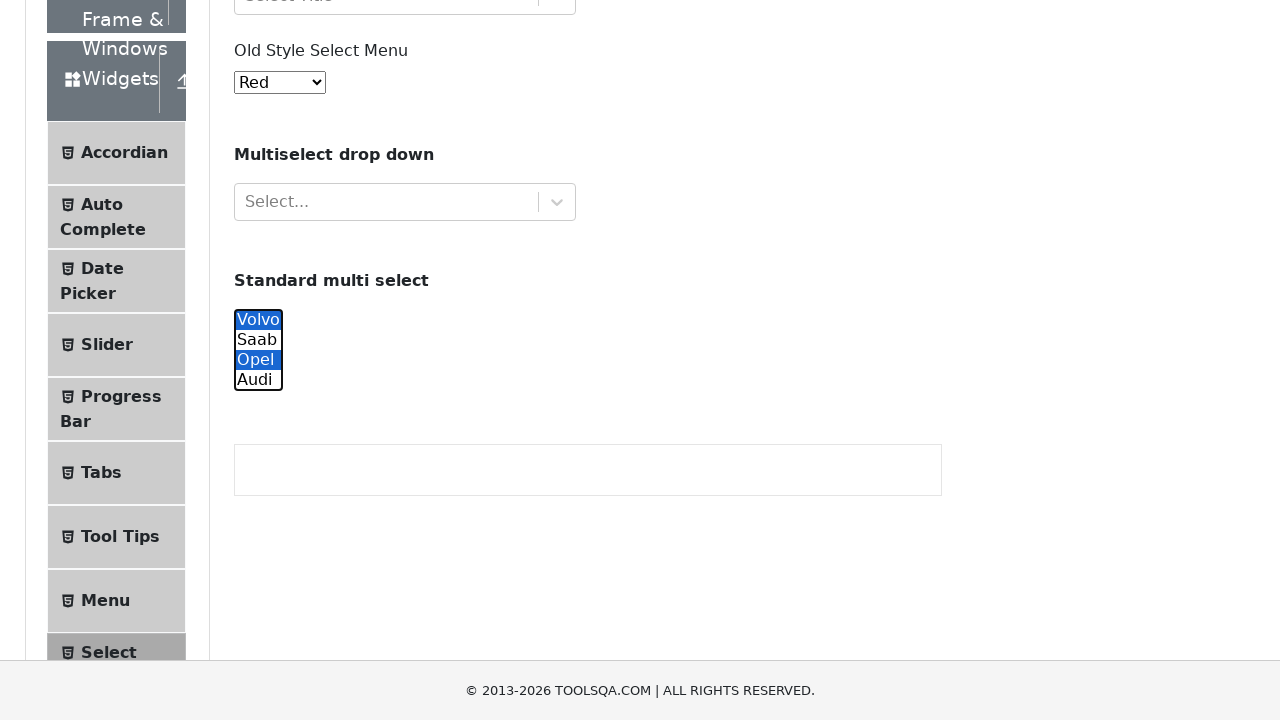

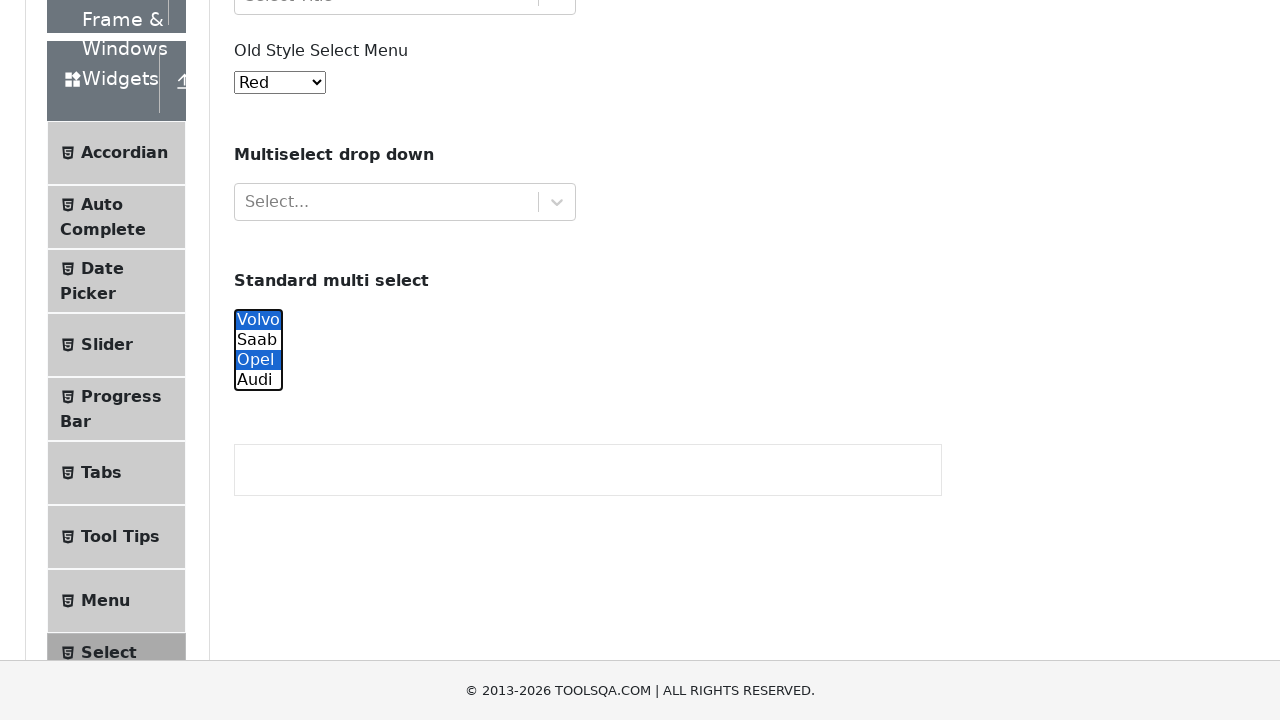